Tests that the Clear completed button displays the correct text

Starting URL: https://demo.playwright.dev/todomvc

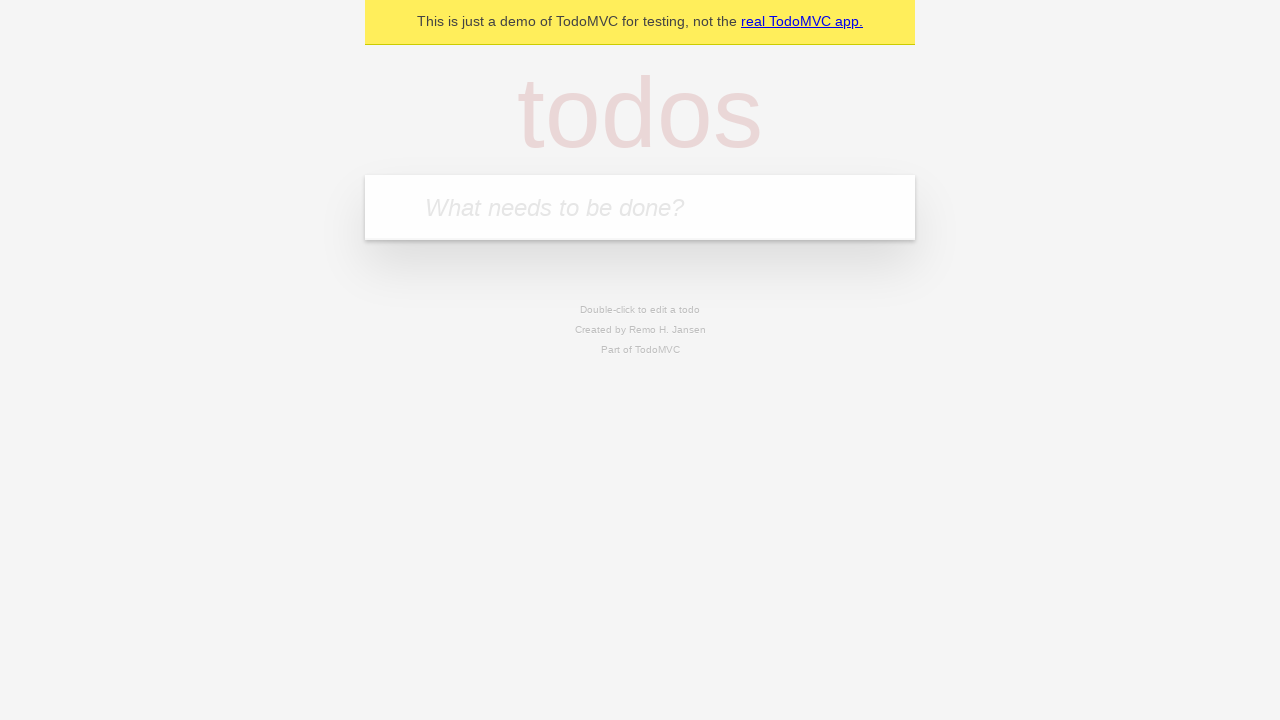

Filled todo input field with 'buy some cheese' on internal:attr=[placeholder="What needs to be done?"i]
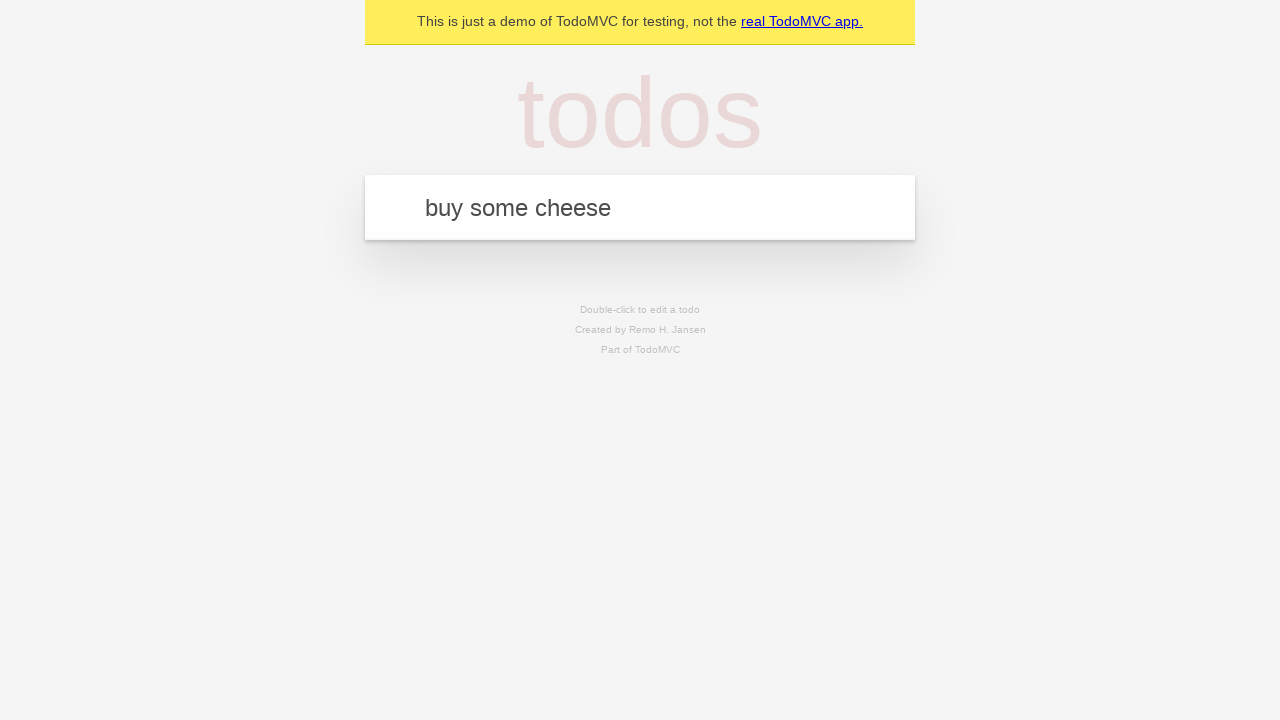

Pressed Enter to create todo 'buy some cheese' on internal:attr=[placeholder="What needs to be done?"i]
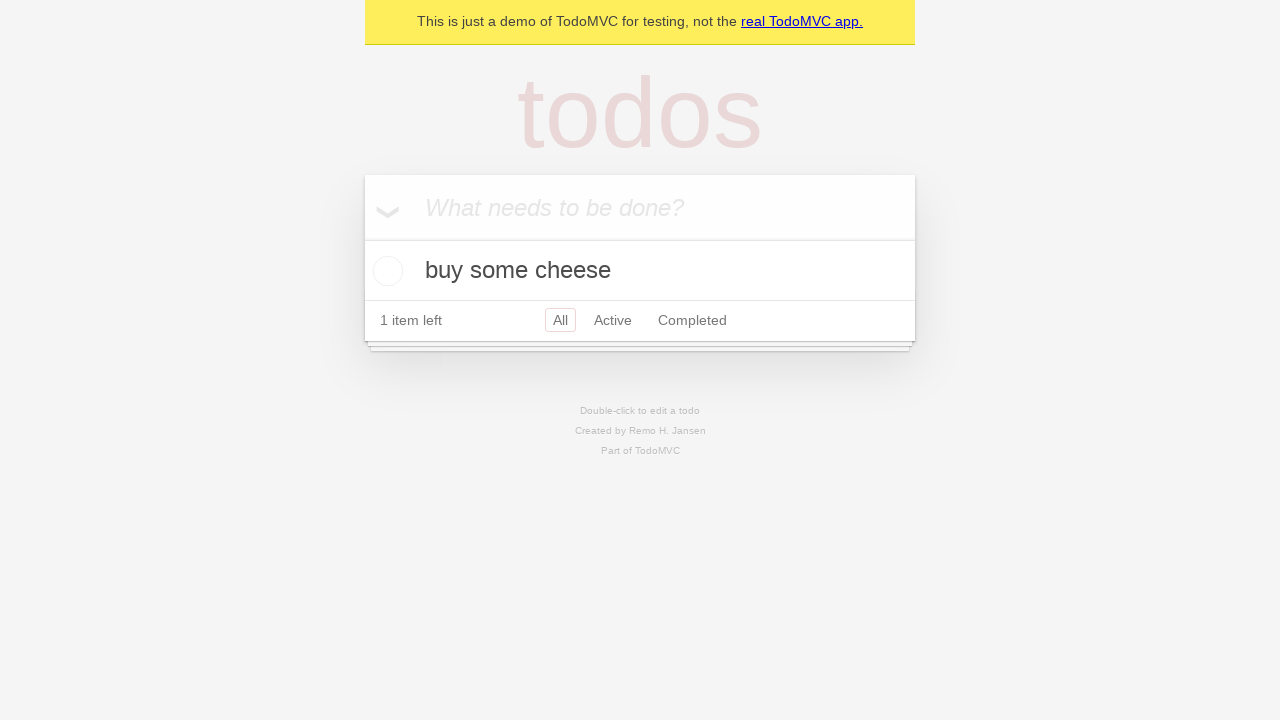

Filled todo input field with 'feed the cat' on internal:attr=[placeholder="What needs to be done?"i]
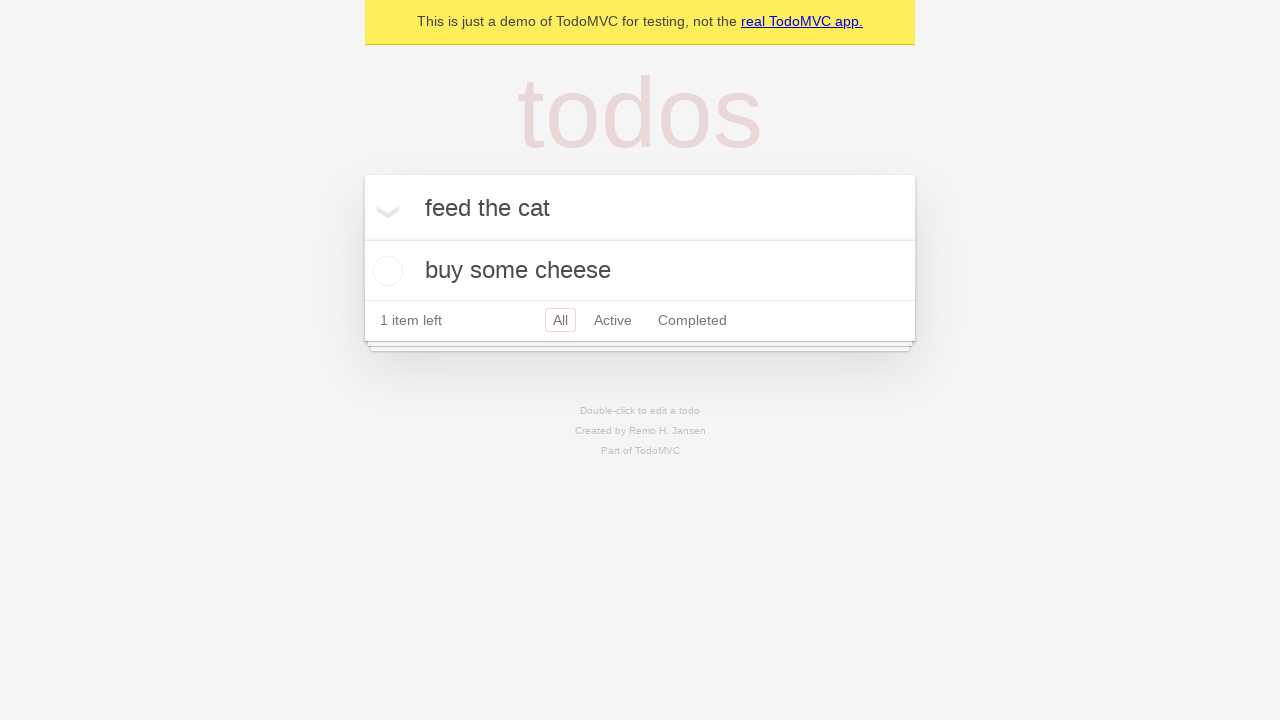

Pressed Enter to create todo 'feed the cat' on internal:attr=[placeholder="What needs to be done?"i]
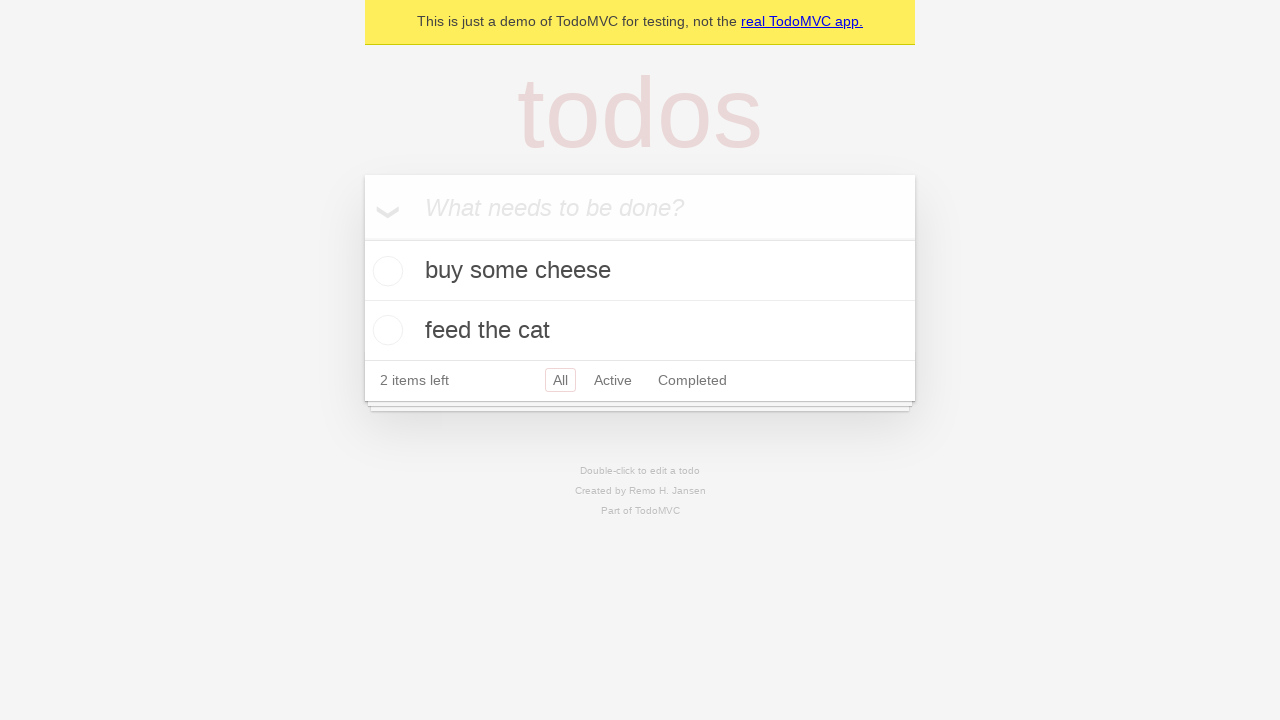

Filled todo input field with 'book a doctors appointment' on internal:attr=[placeholder="What needs to be done?"i]
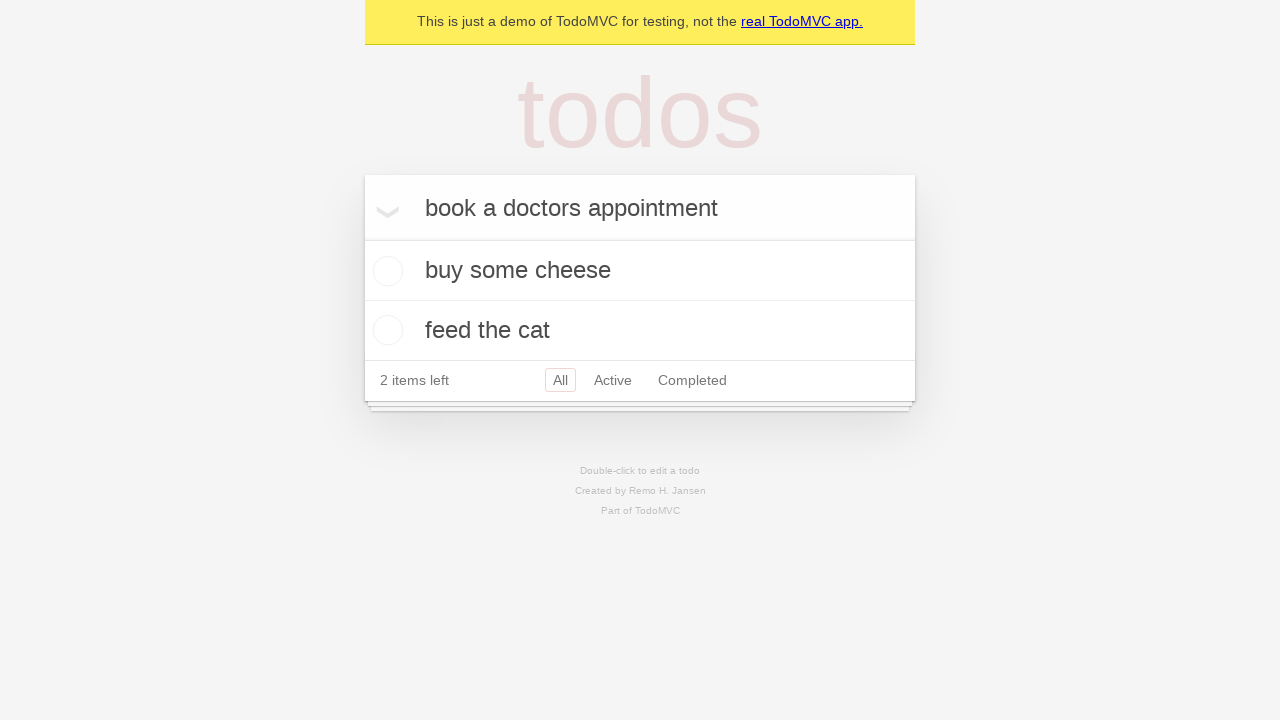

Pressed Enter to create todo 'book a doctors appointment' on internal:attr=[placeholder="What needs to be done?"i]
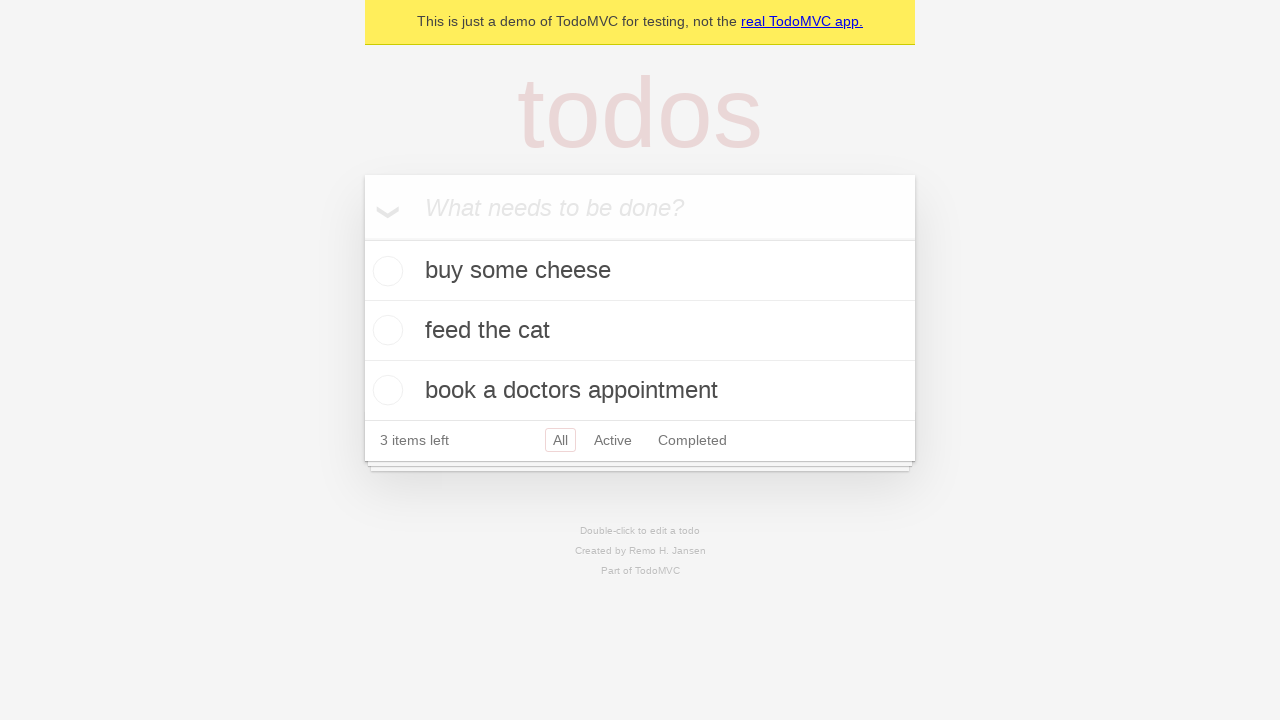

Checked the first todo to mark it as completed at (385, 271) on .todo-list li .toggle >> nth=0
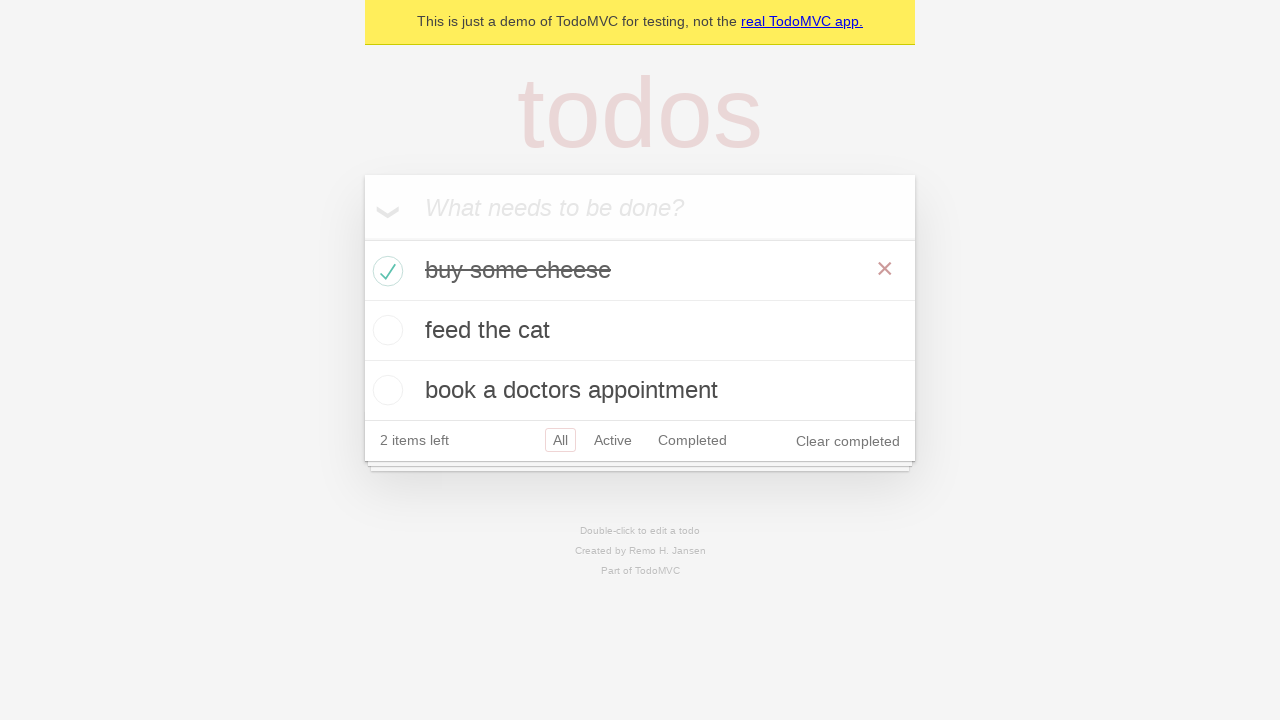

Clear completed button appeared on the page
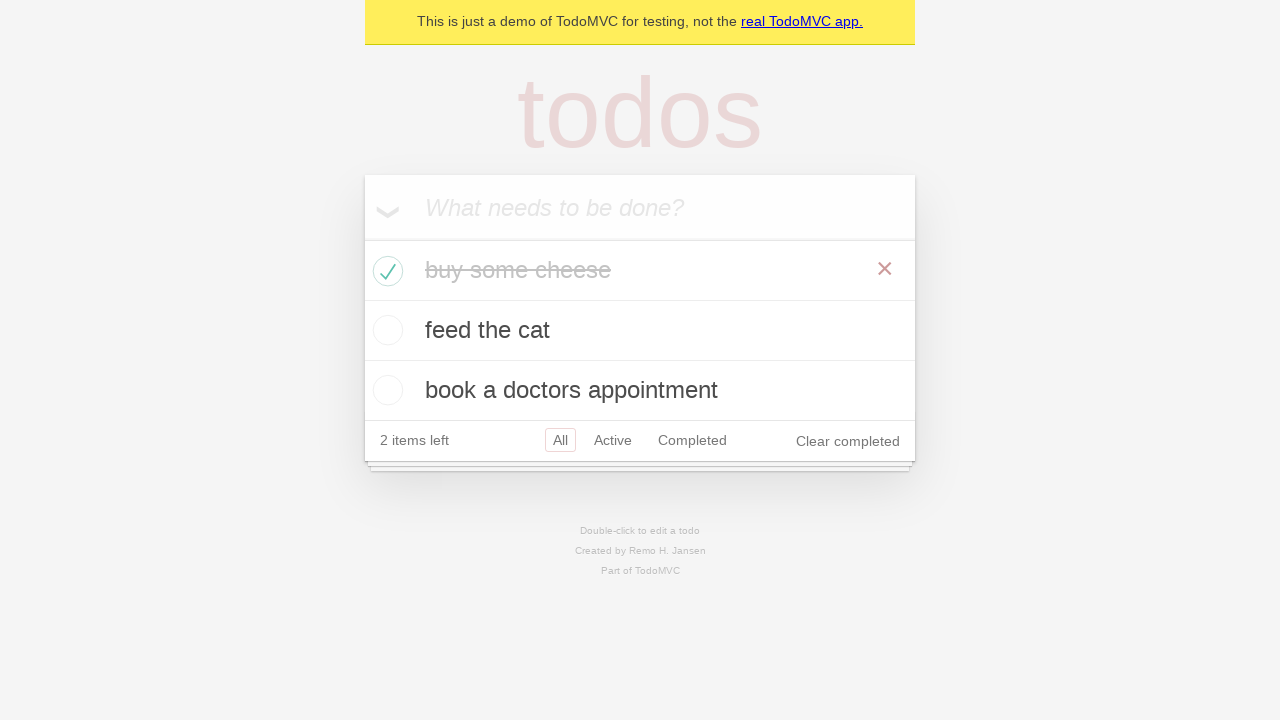

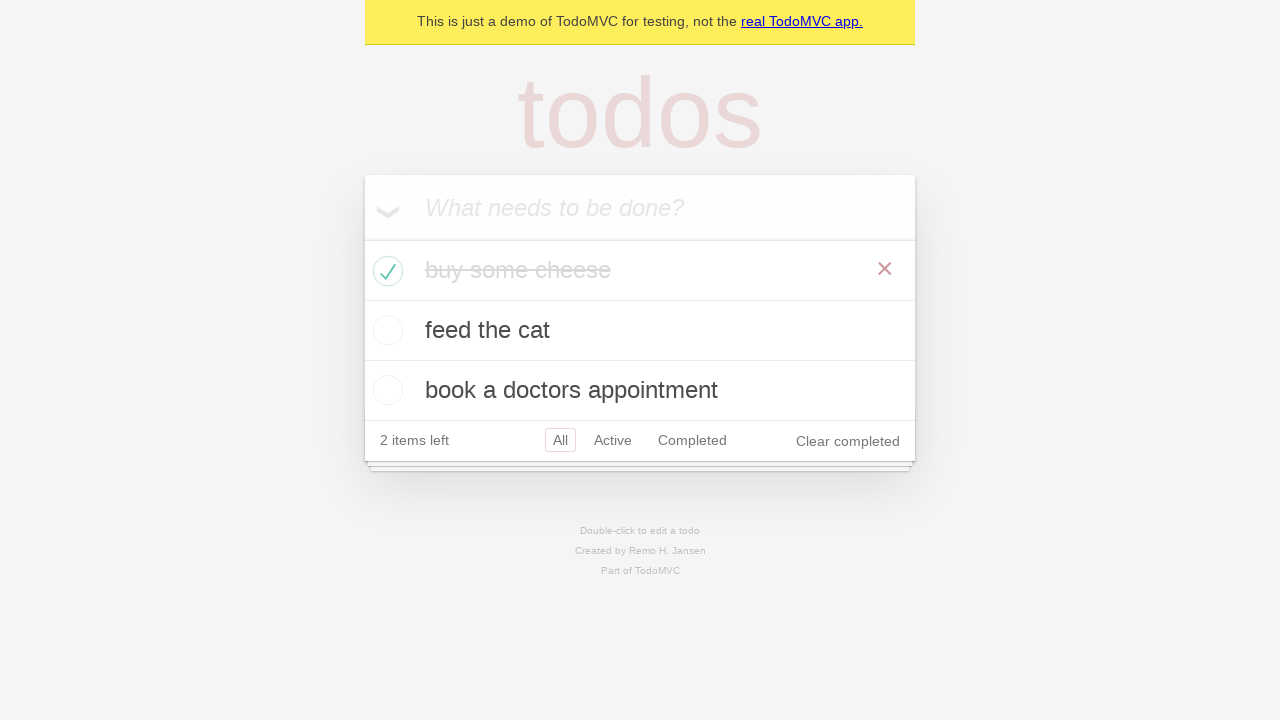